Simple navigation test that opens the Apple website homepage and maximizes the browser window.

Starting URL: https://www.apple.com

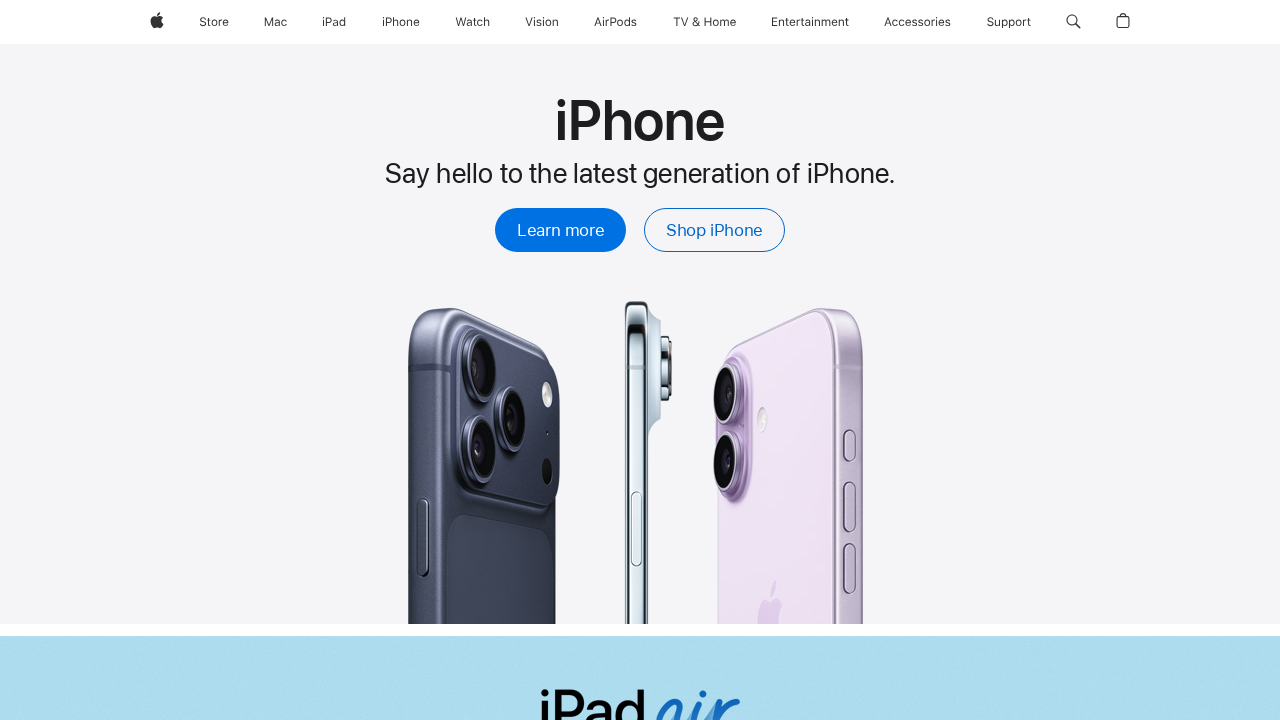

Set viewport size to 1920x1080 to maximize browser window
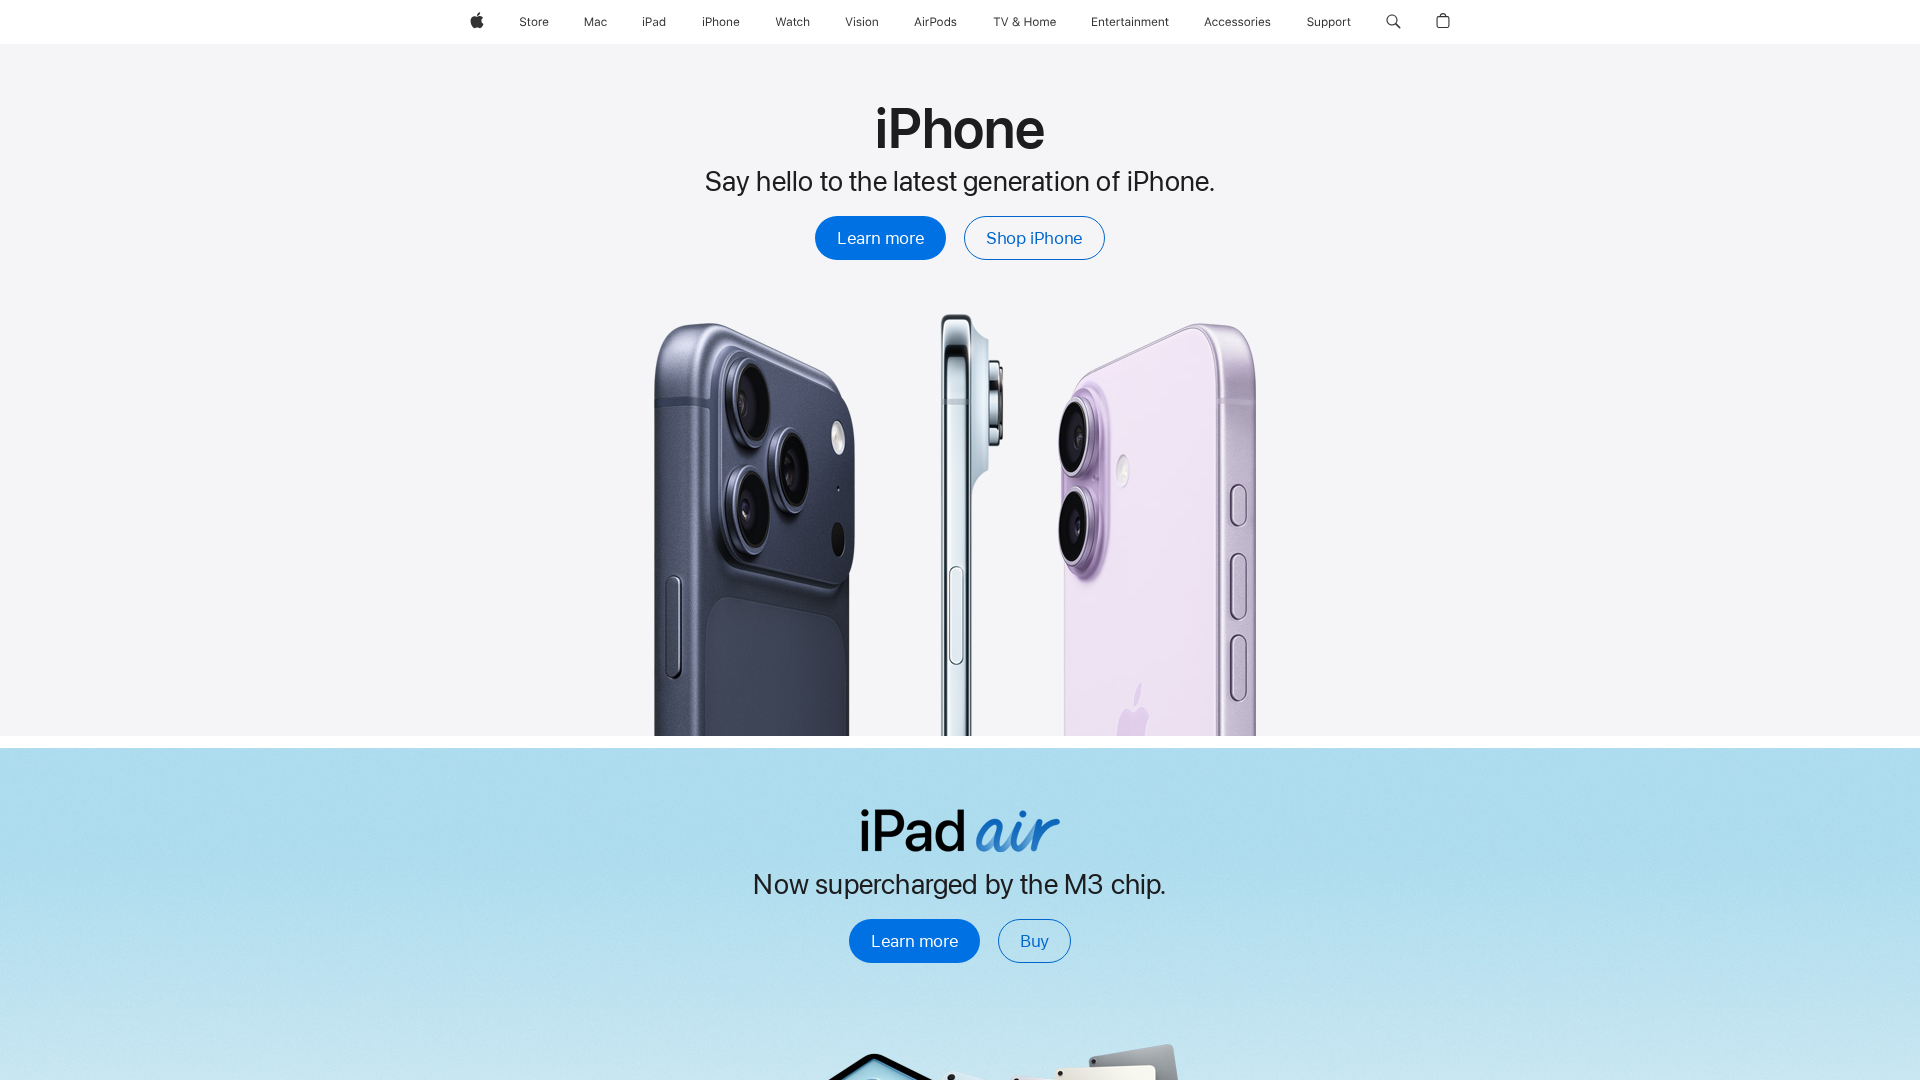

Waited for page to fully load (domcontentloaded event)
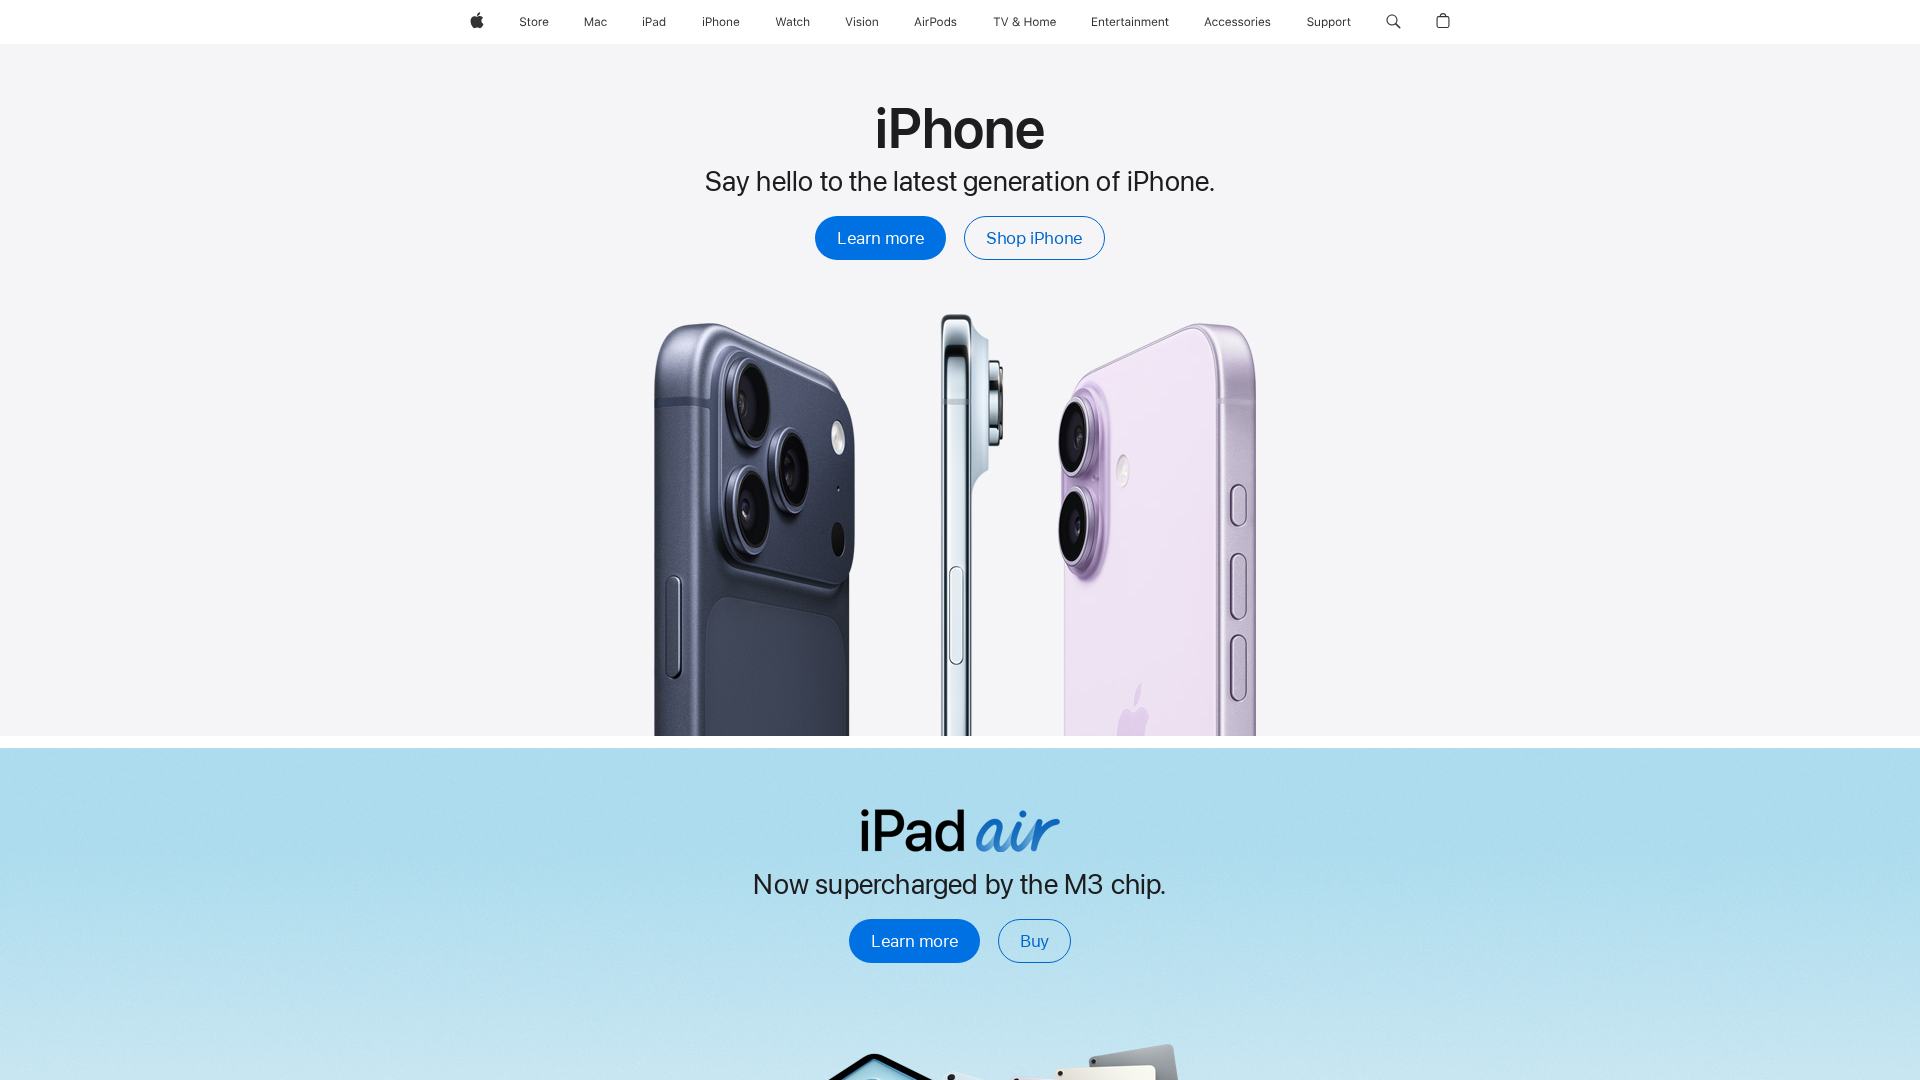

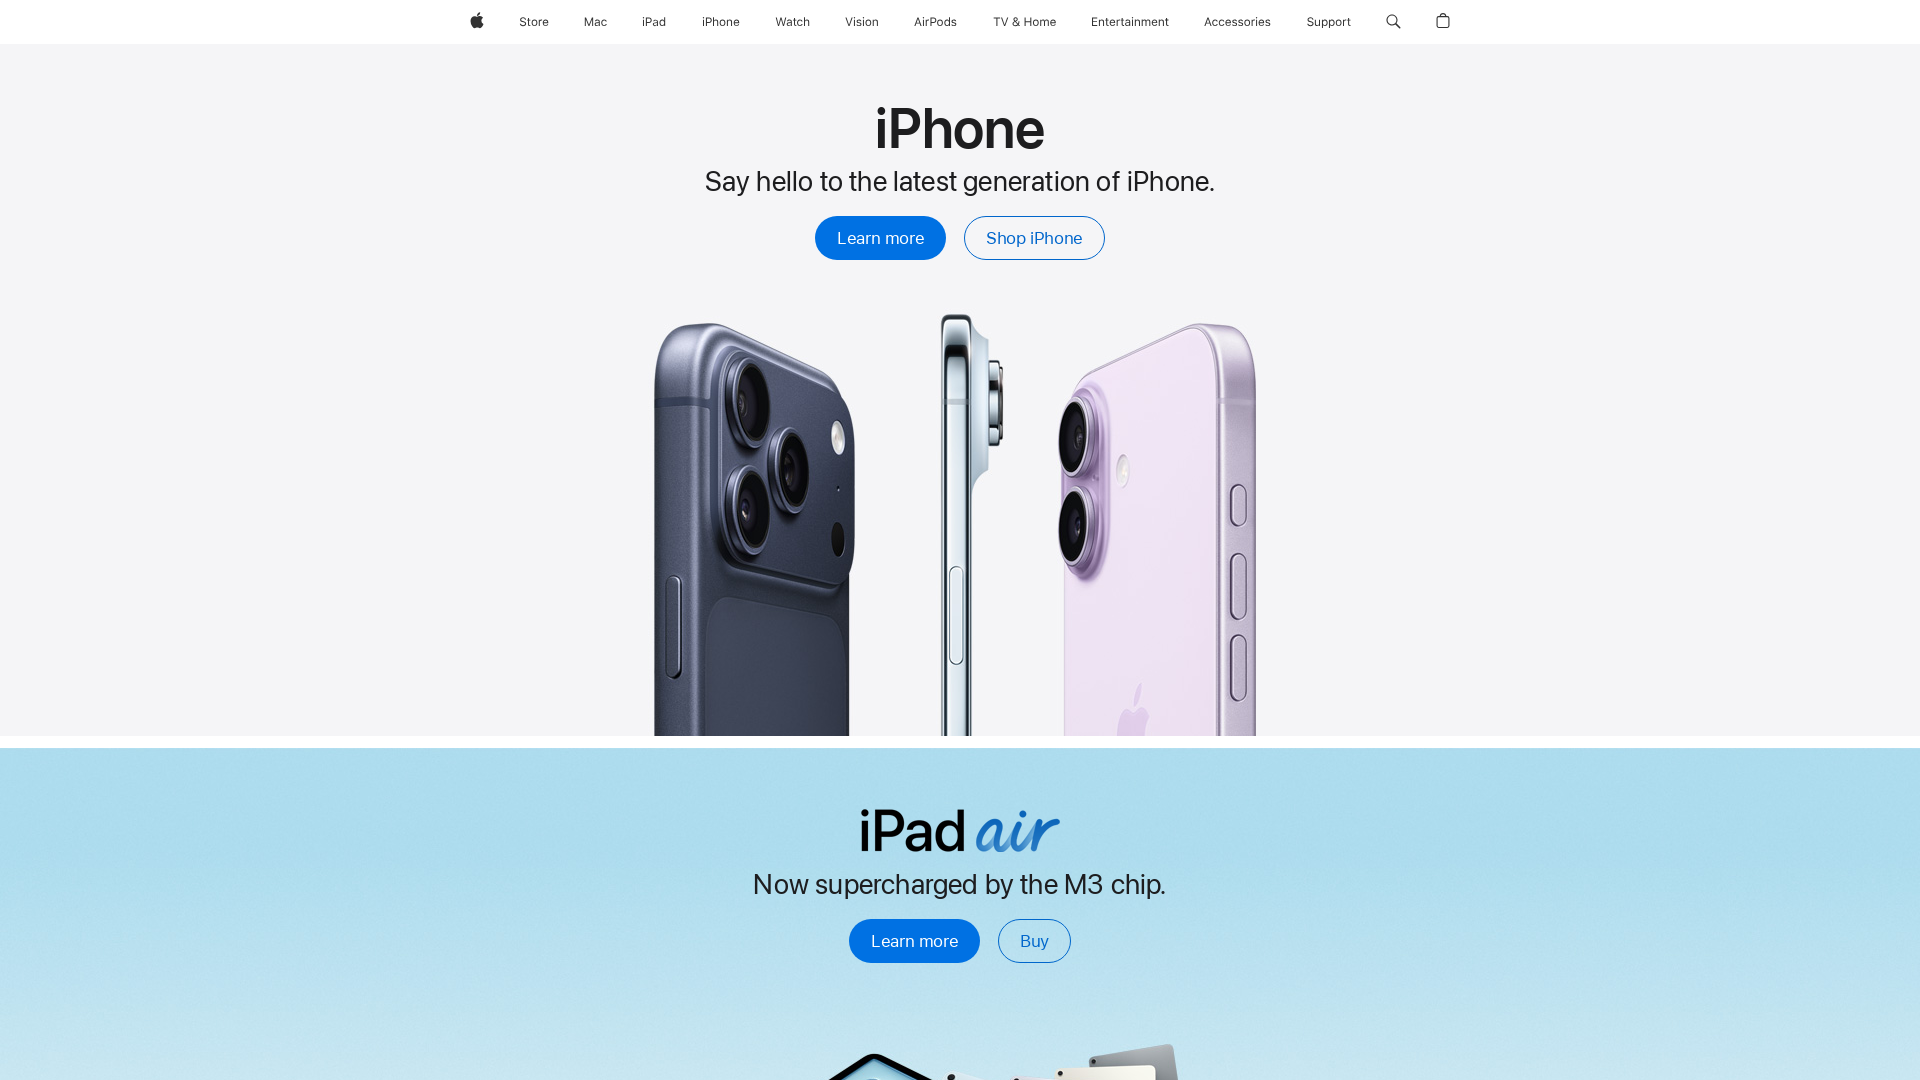